Tests browser window handling by opening new windows and closing a child window after switching to it

Starting URL: https://demoqa.com/browser-windows

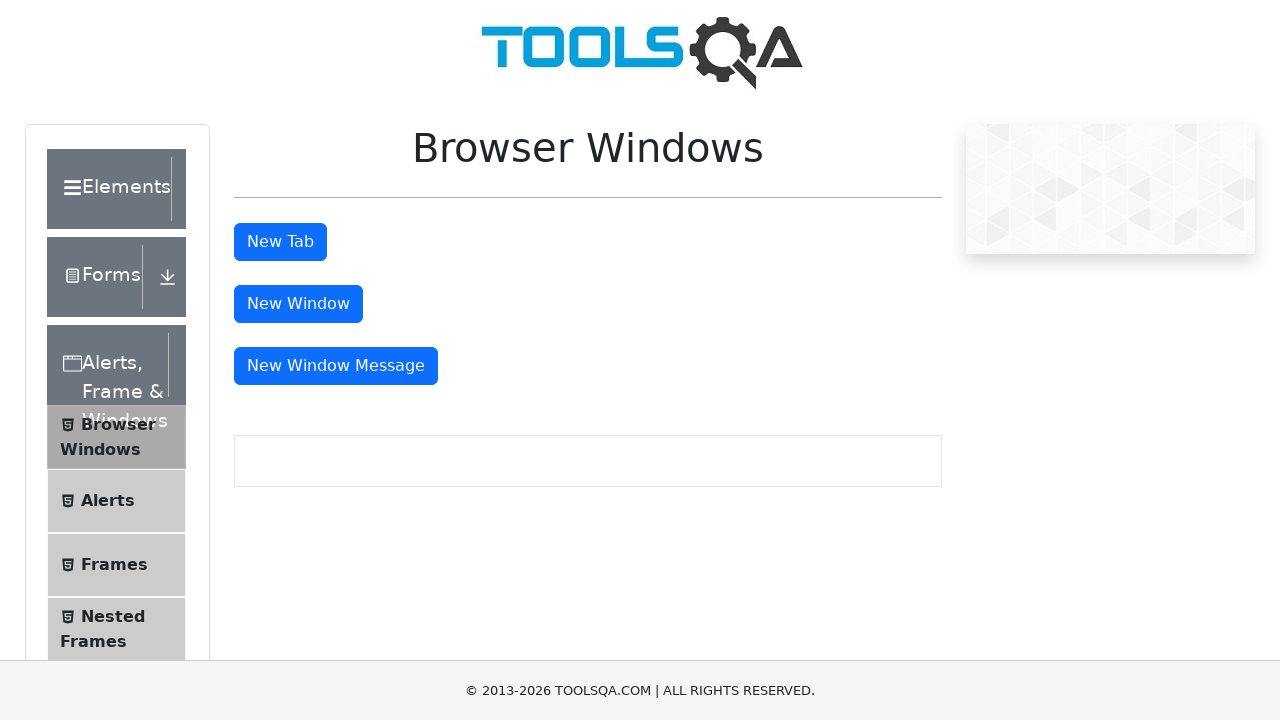

Clicked button to open new window at (298, 304) on #windowButton
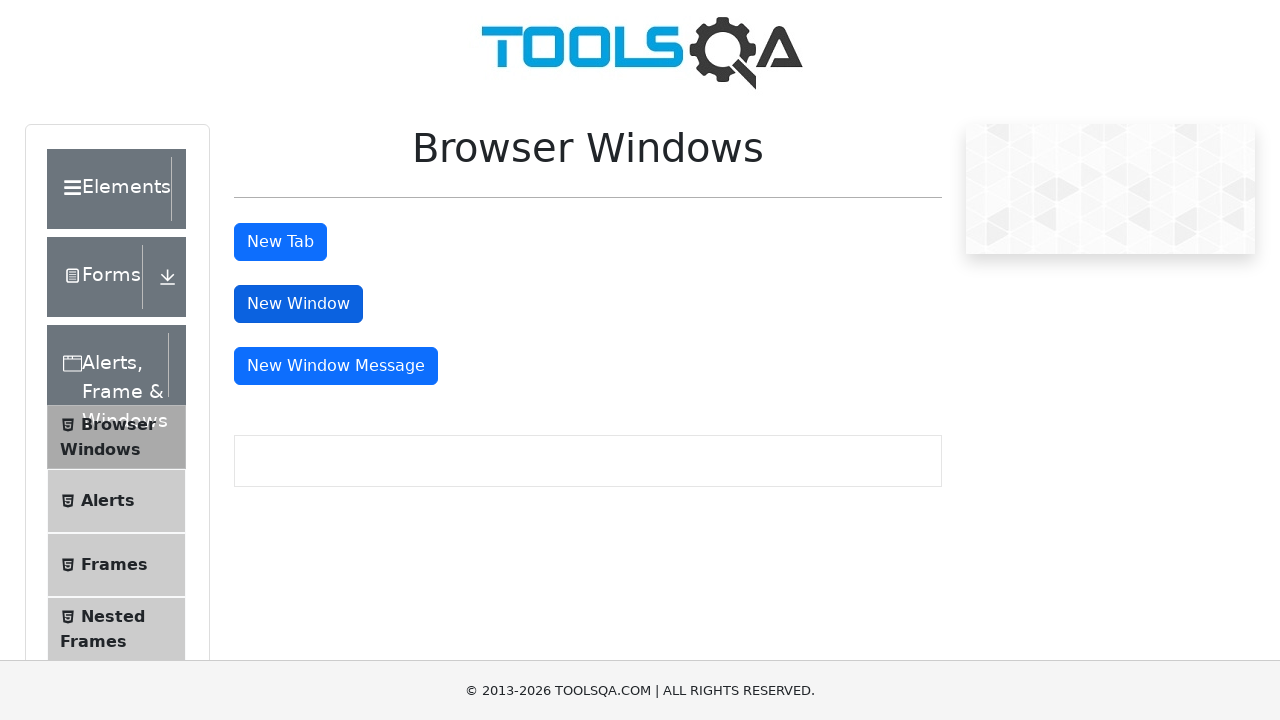

Clicked button to open message window at (336, 366) on #messageWindowButton
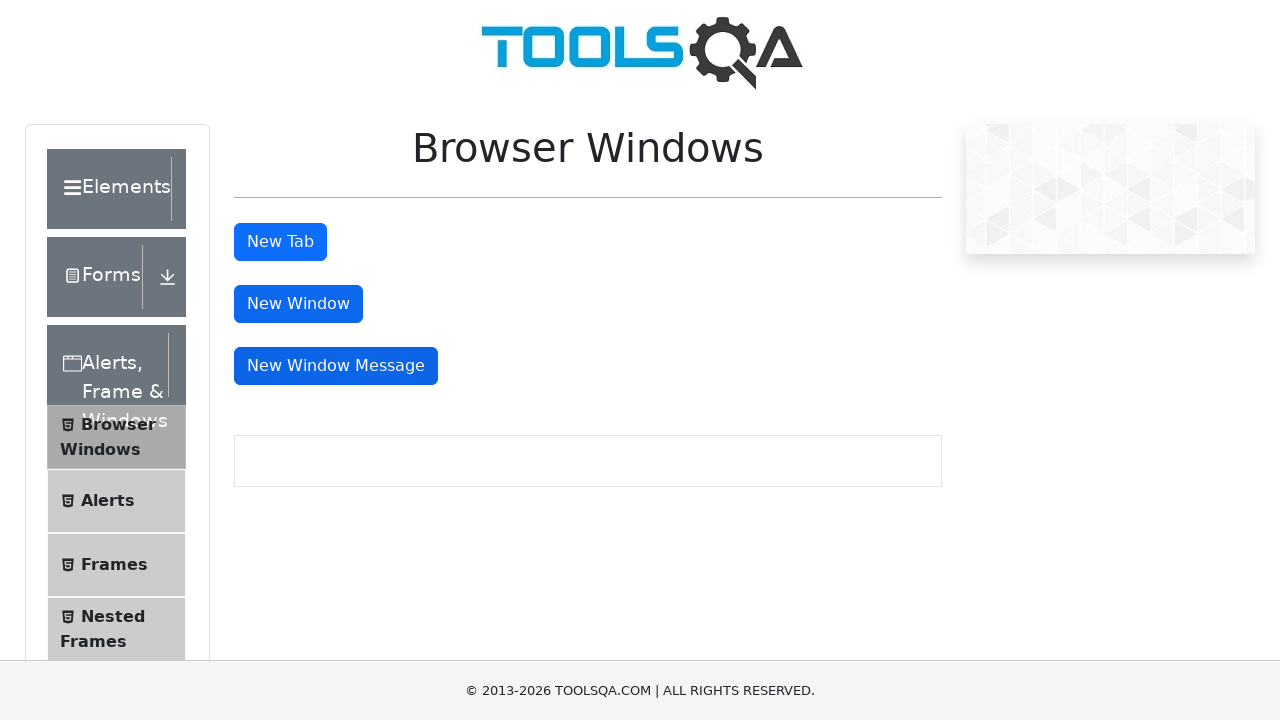

Retrieved all open page contexts
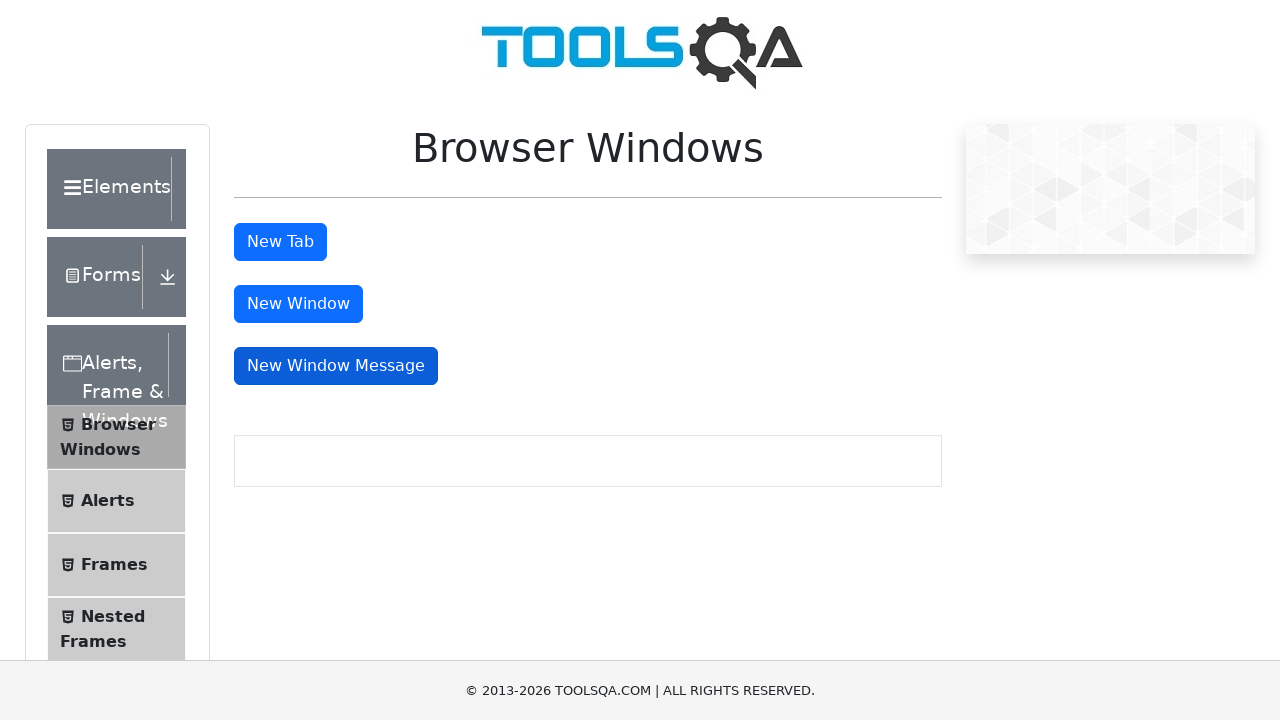

Closed the child window (second page context)
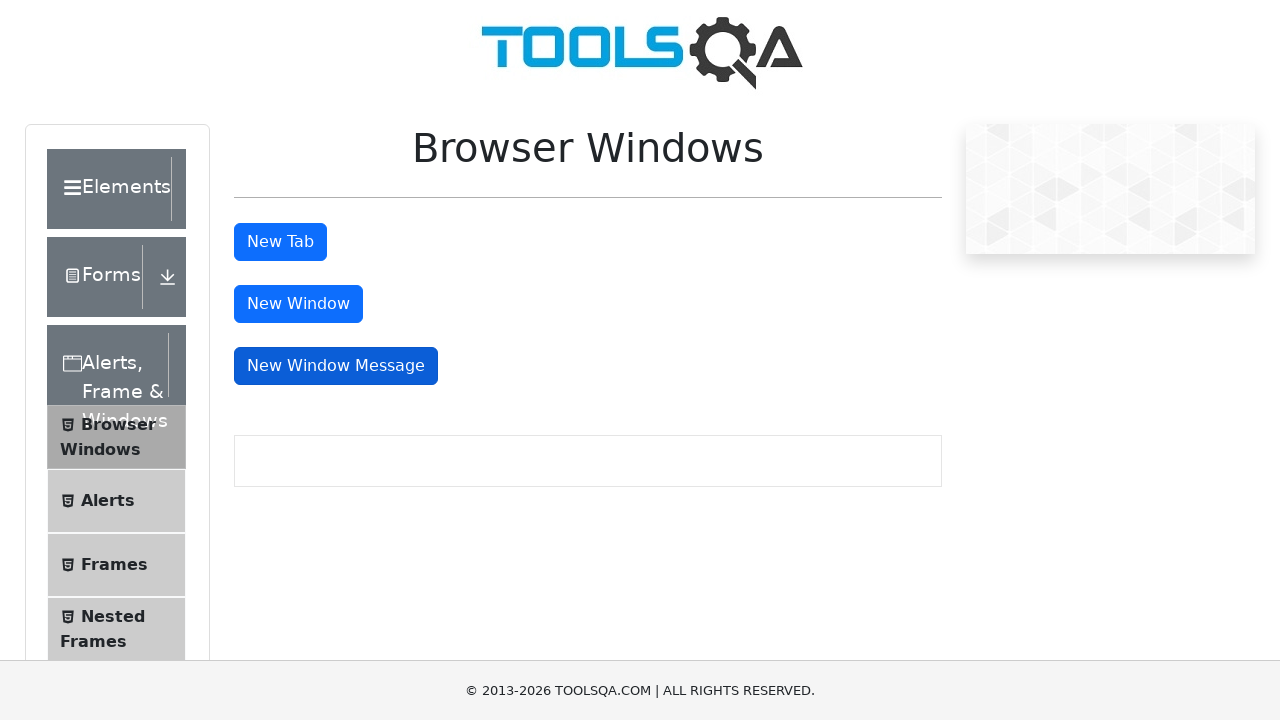

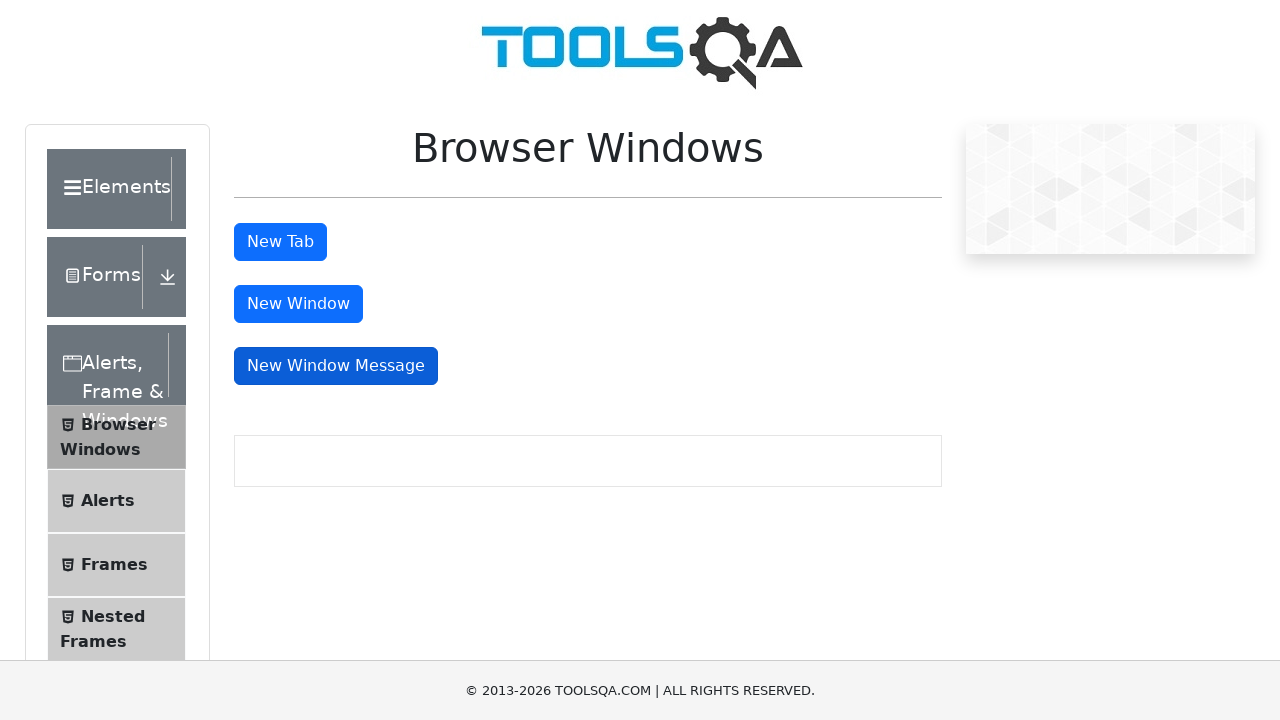